Tests alert handling by clicking a button that triggers an alert and then accepting/dismissing the alert dialog

Starting URL: https://formy-project.herokuapp.com/switch-window

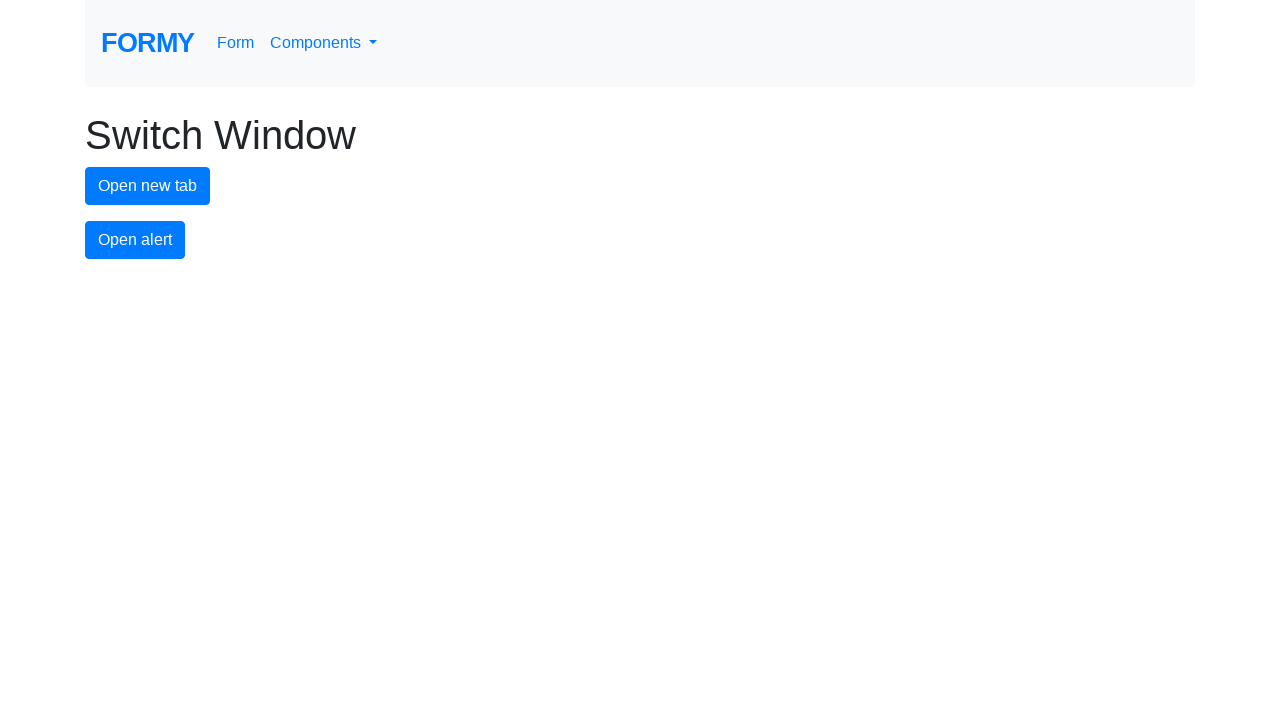

Clicked alert button to trigger alert dialog at (135, 240) on #alert-button
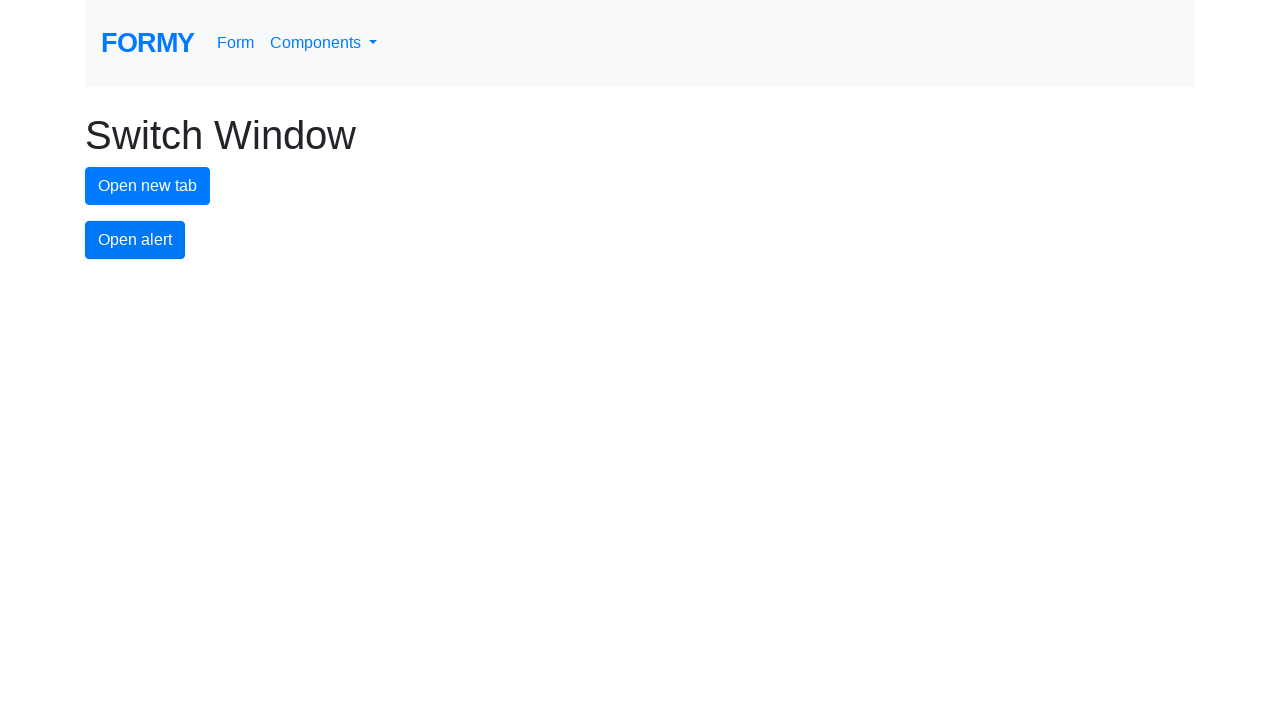

Set up dialog handler to accept alerts
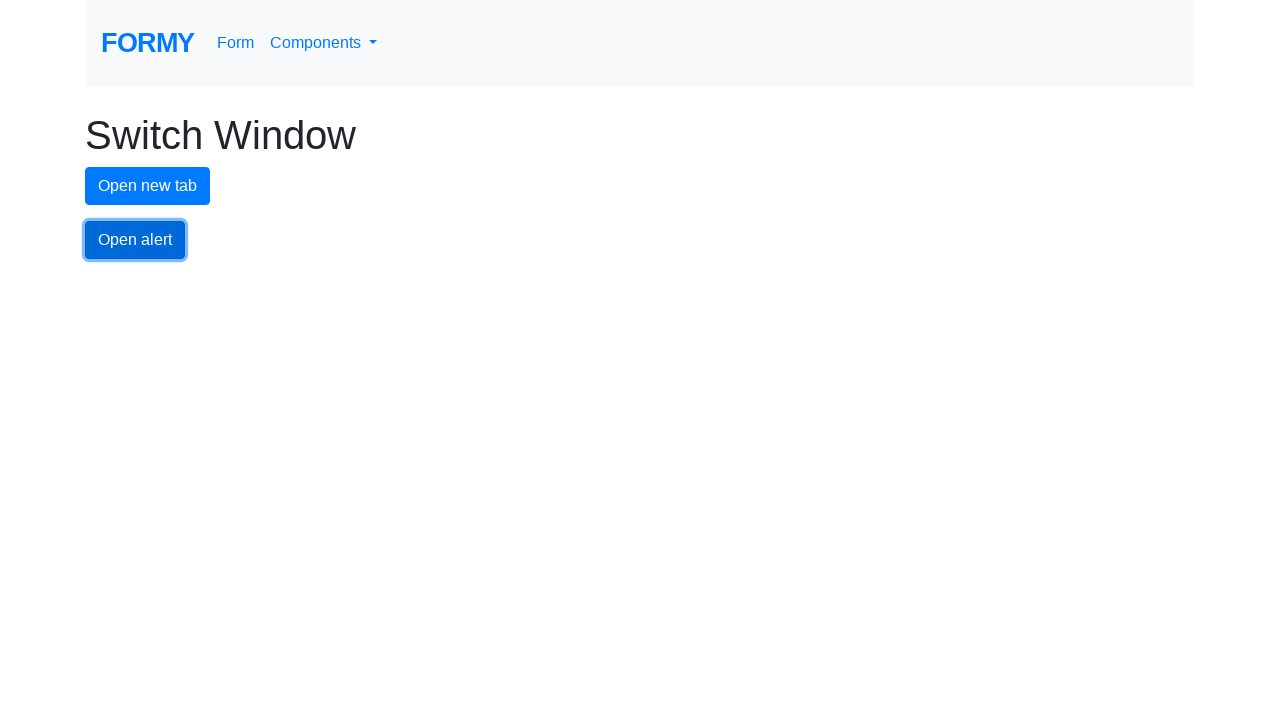

Clicked alert button again to trigger and accept alert dialog at (135, 240) on #alert-button
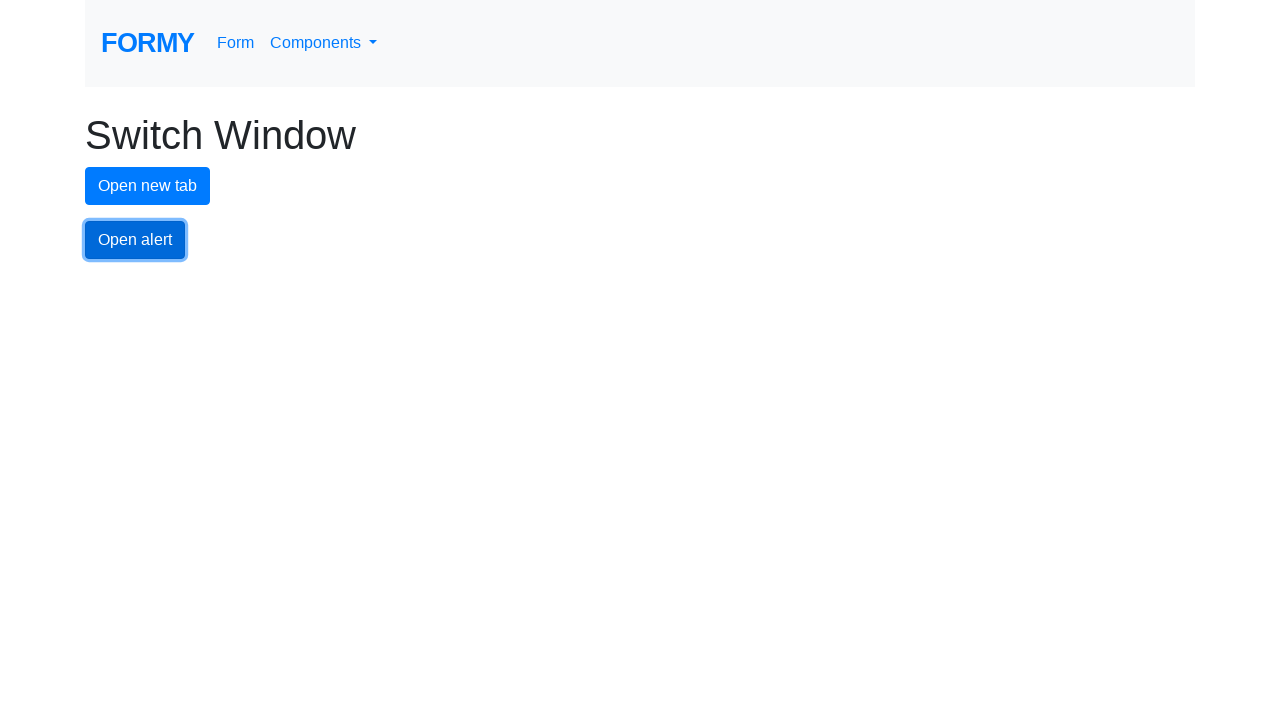

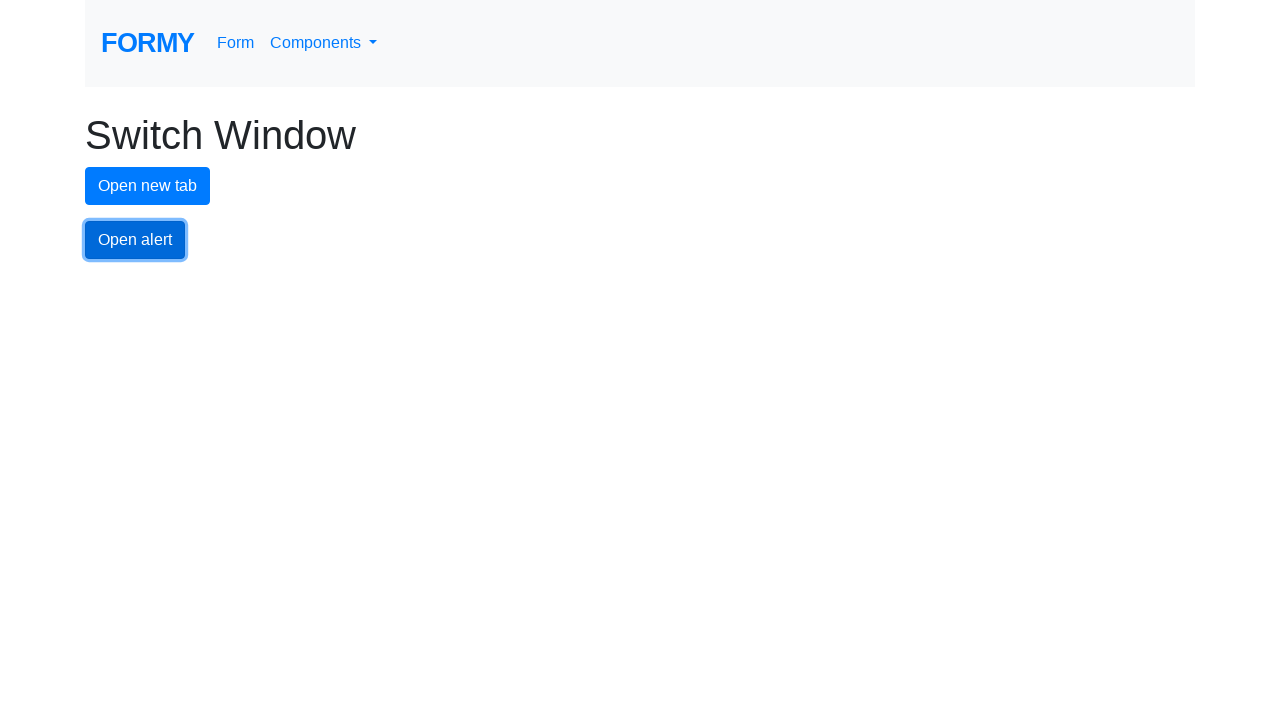